Downloads a file from an external website by clicking on a link and verifies the downloaded file name

Starting URL: http://the-internet.herokuapp.com/download

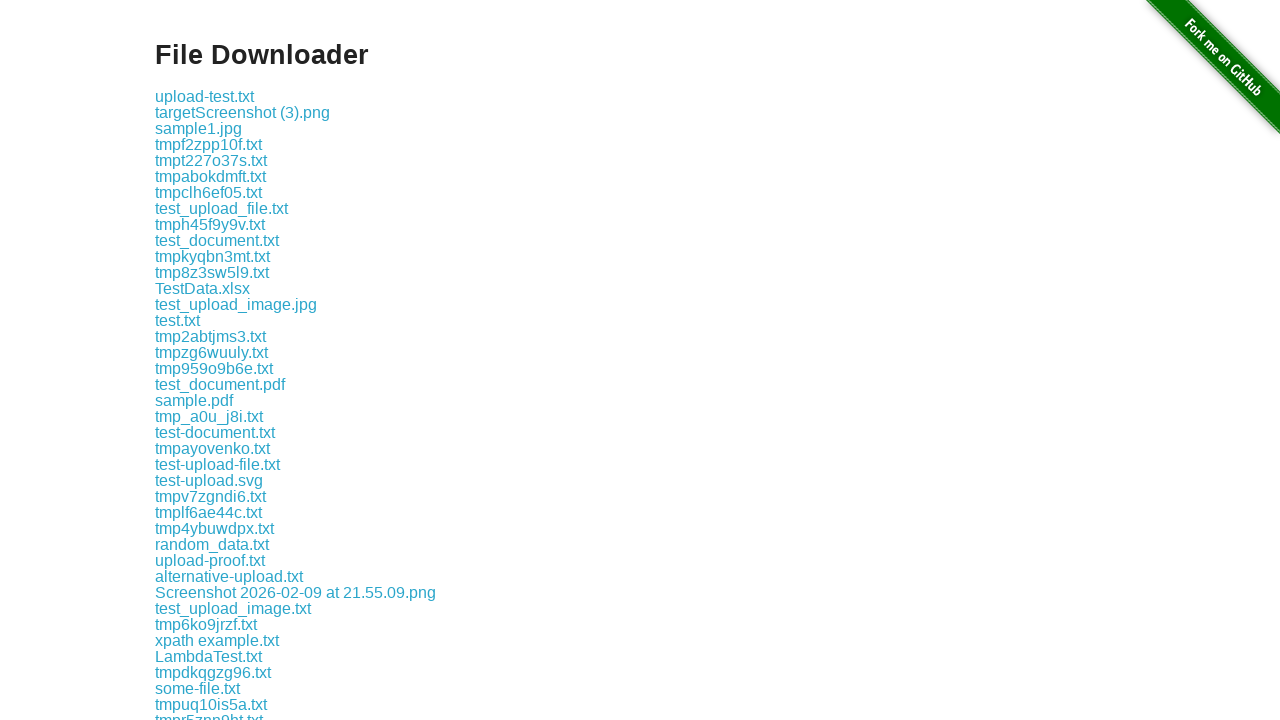

Clicked on file download link 'some-file.txt' at (198, 688) on a:text('some-file.txt')
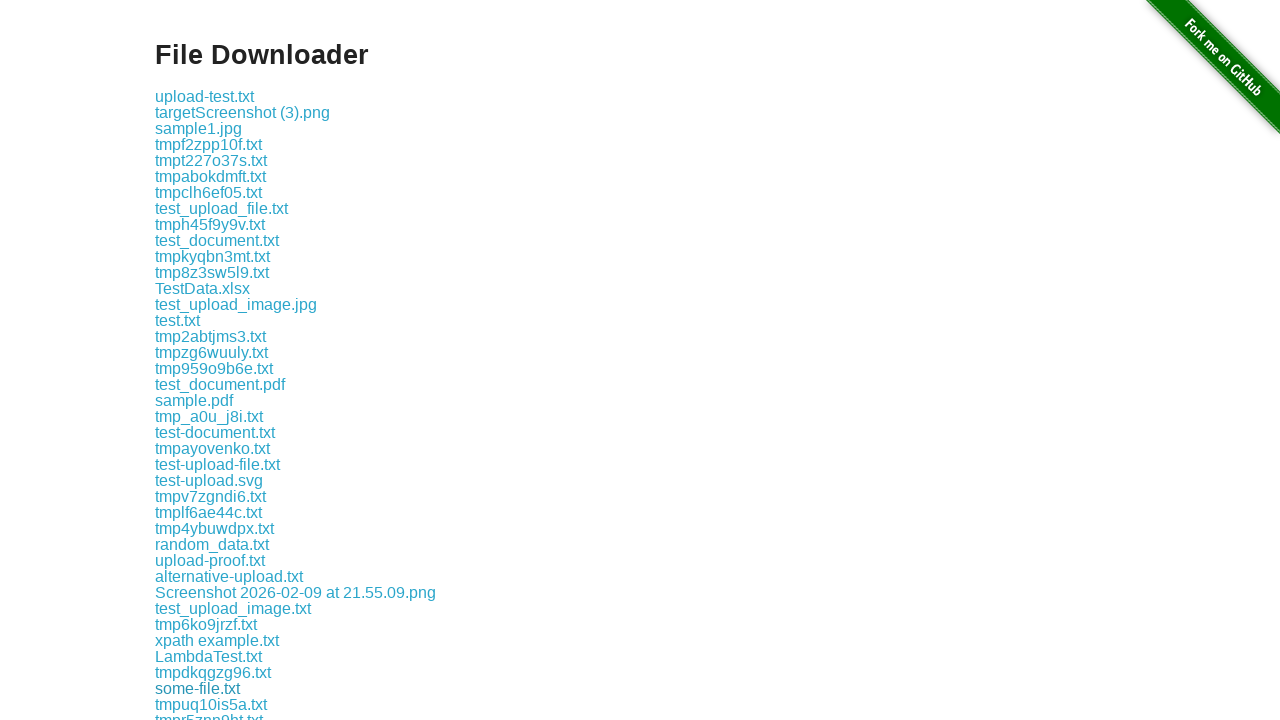

File download completed and download object obtained
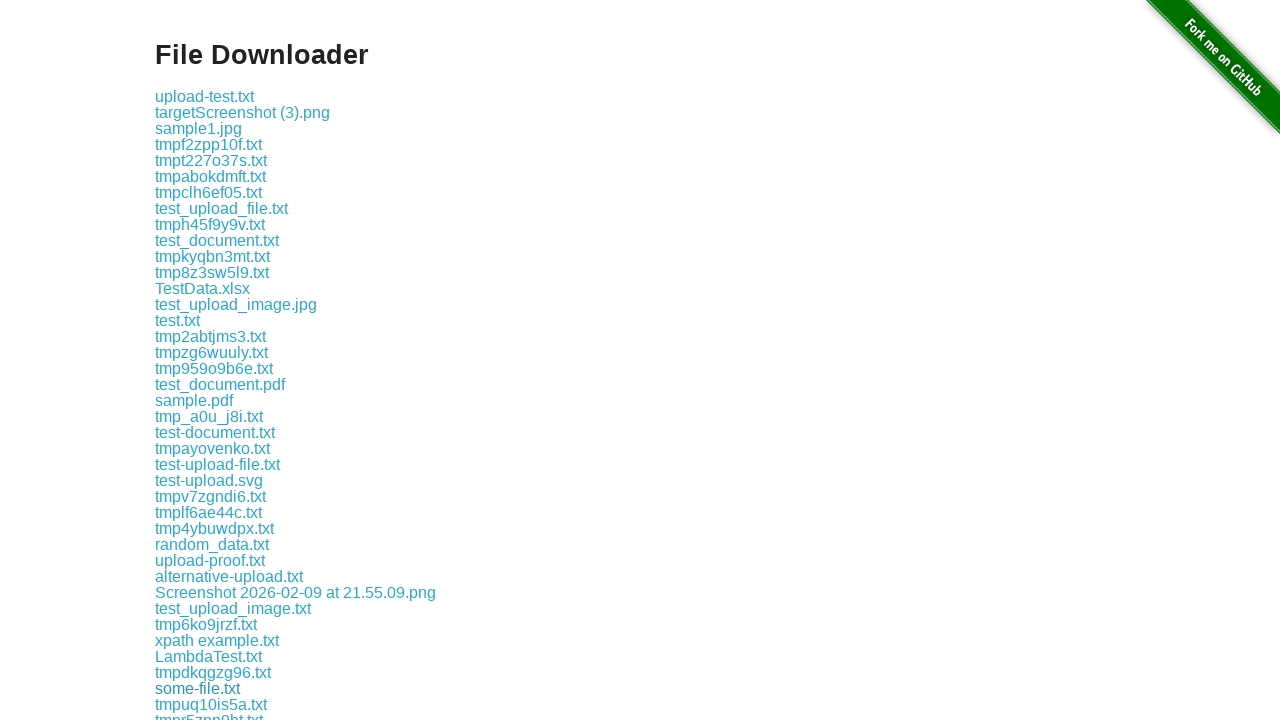

Verified downloaded file name is 'some-file.txt'
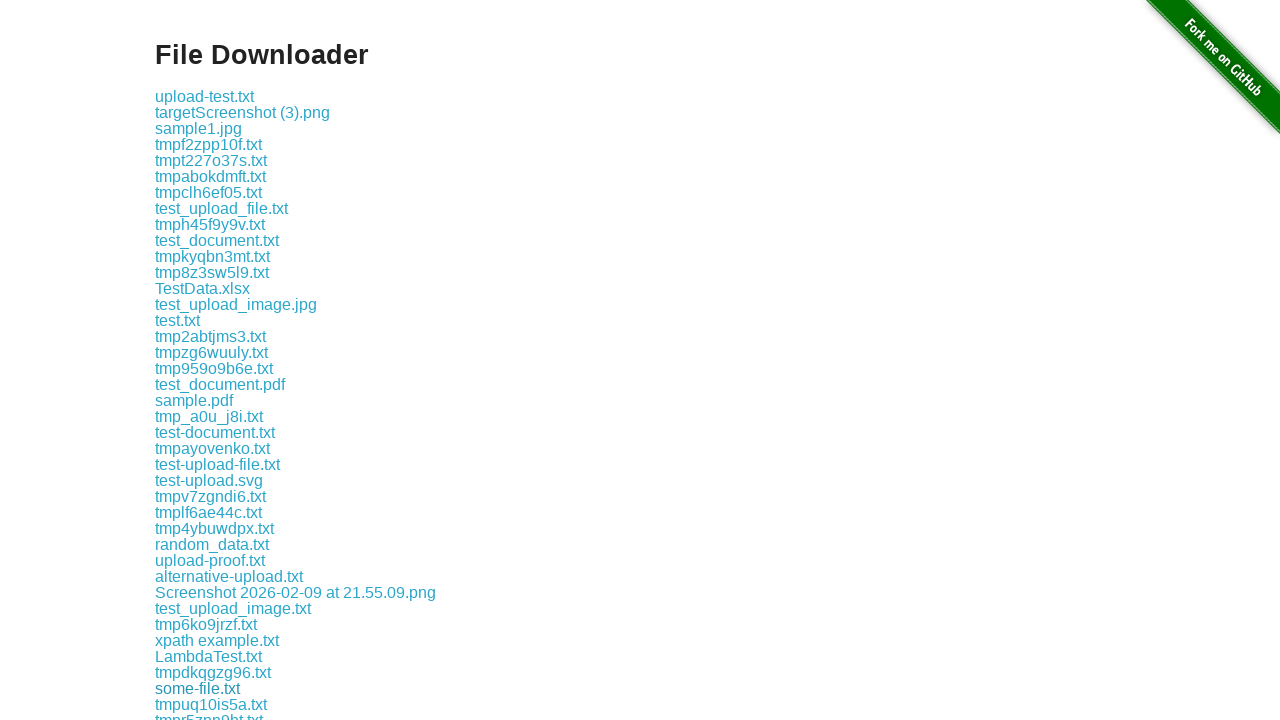

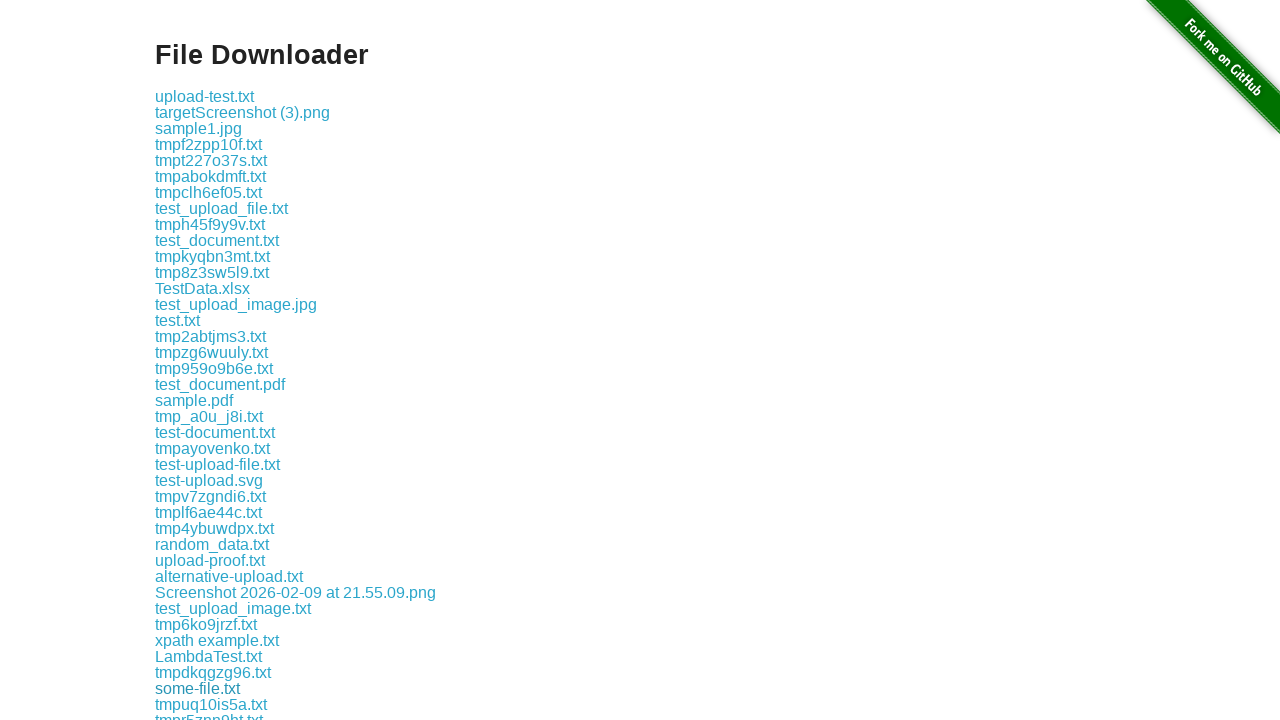